Tests various button interactions on a practice page including checking button states, getting button properties, and clicking multiple buttons

Starting URL: https://www.leafground.com/button.xhtml

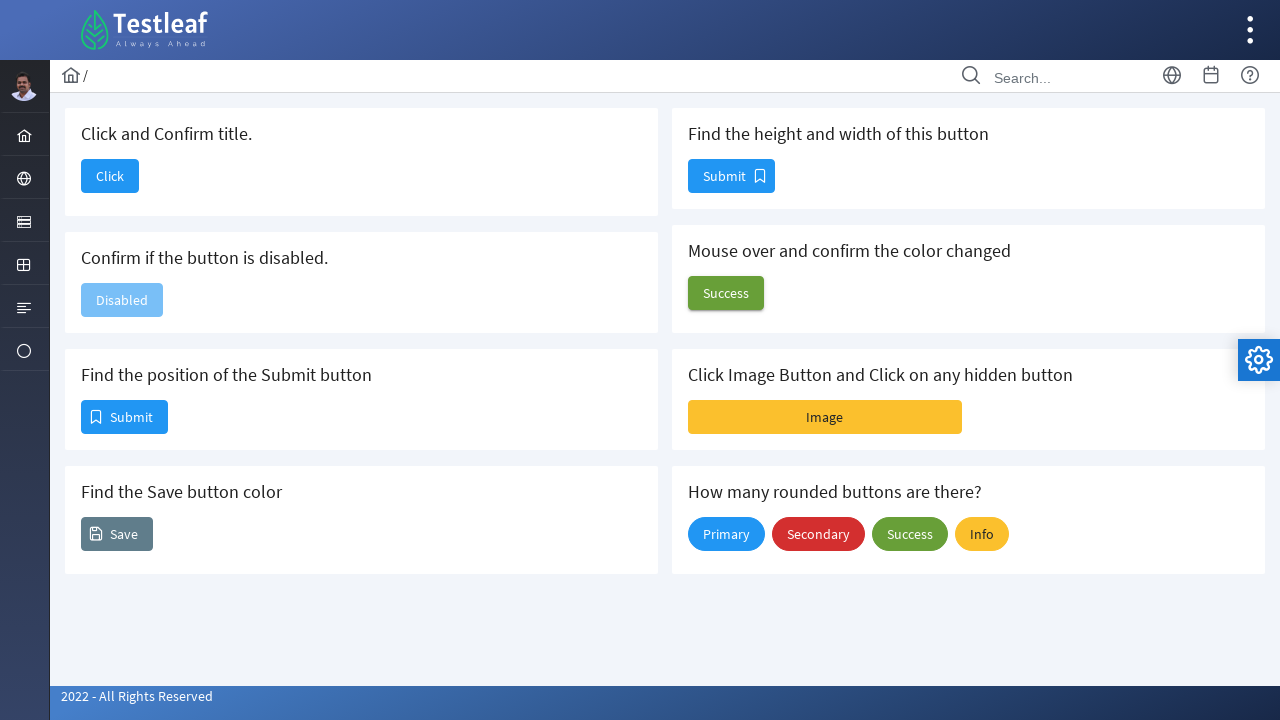

Checked if disable button is enabled
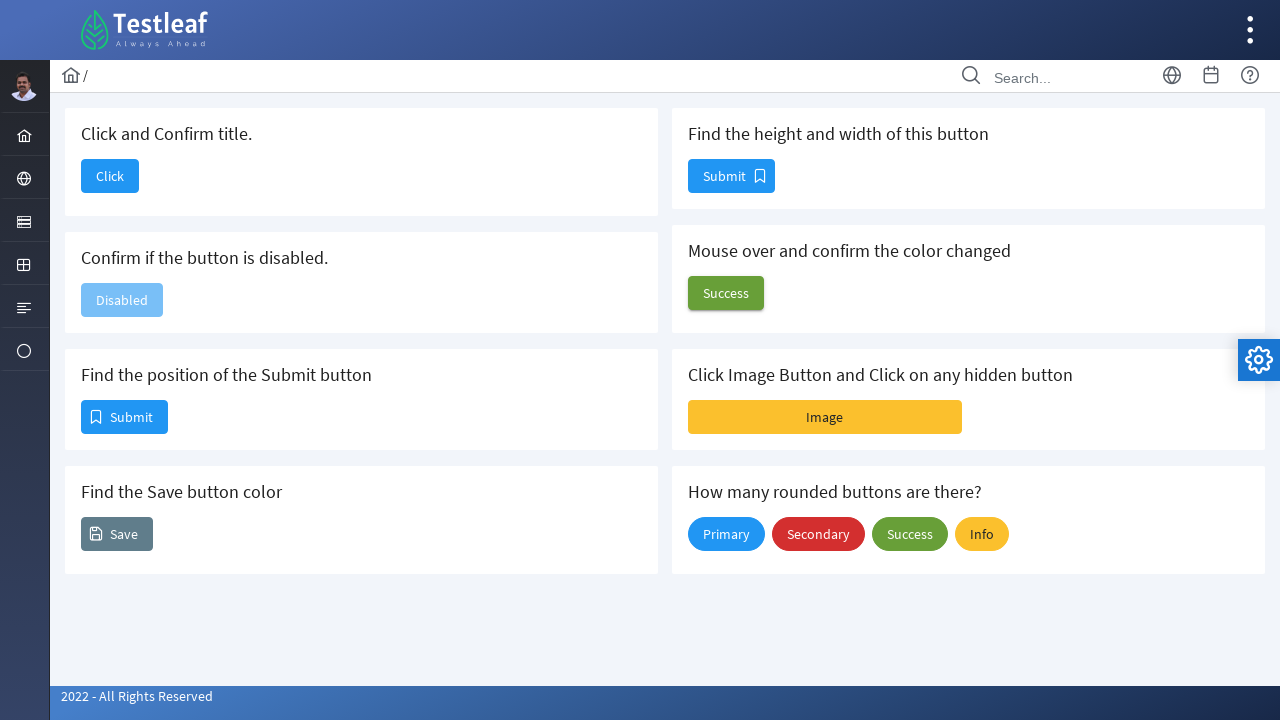

Retrieved position button bounding box
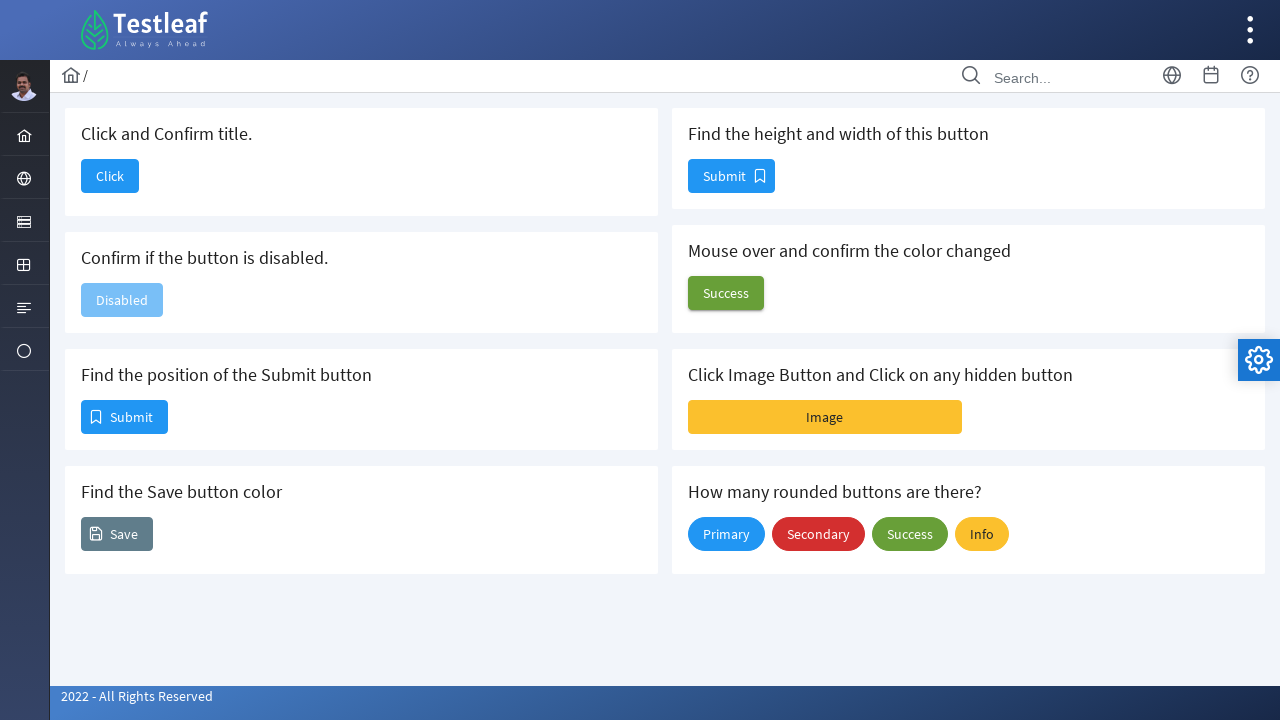

Retrieved background color of color button
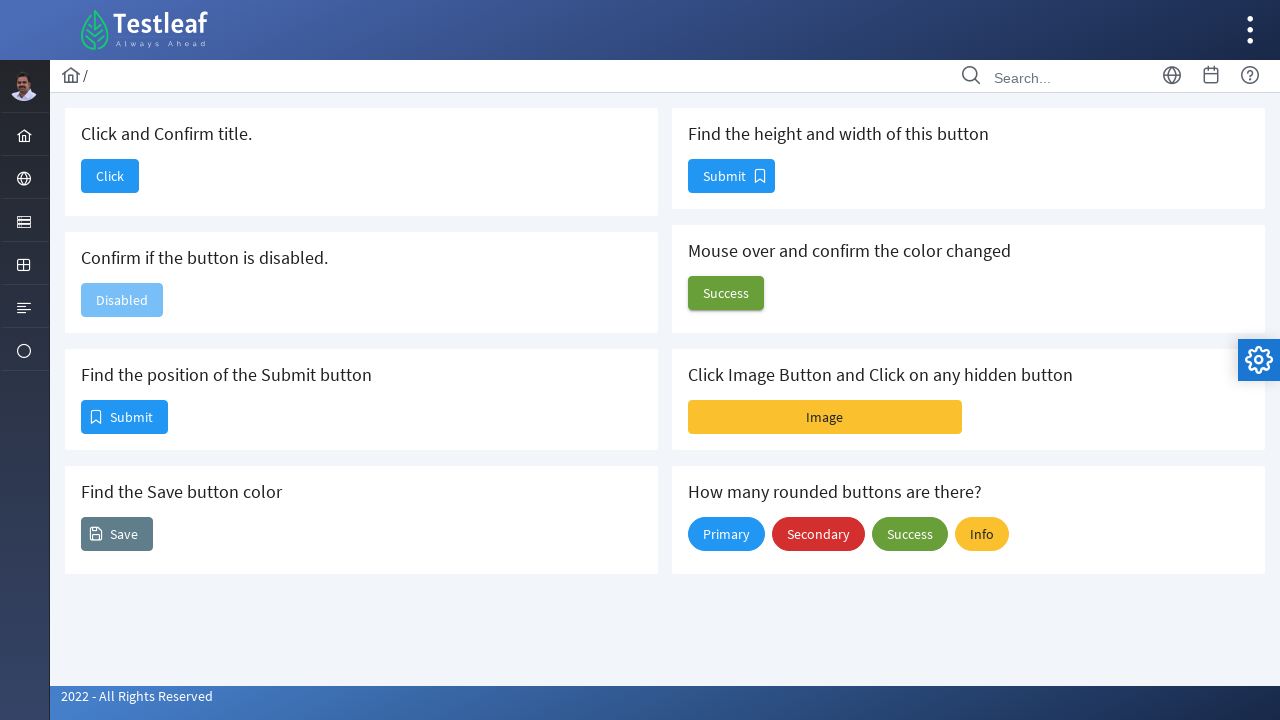

Retrieved size button bounding box for height and width
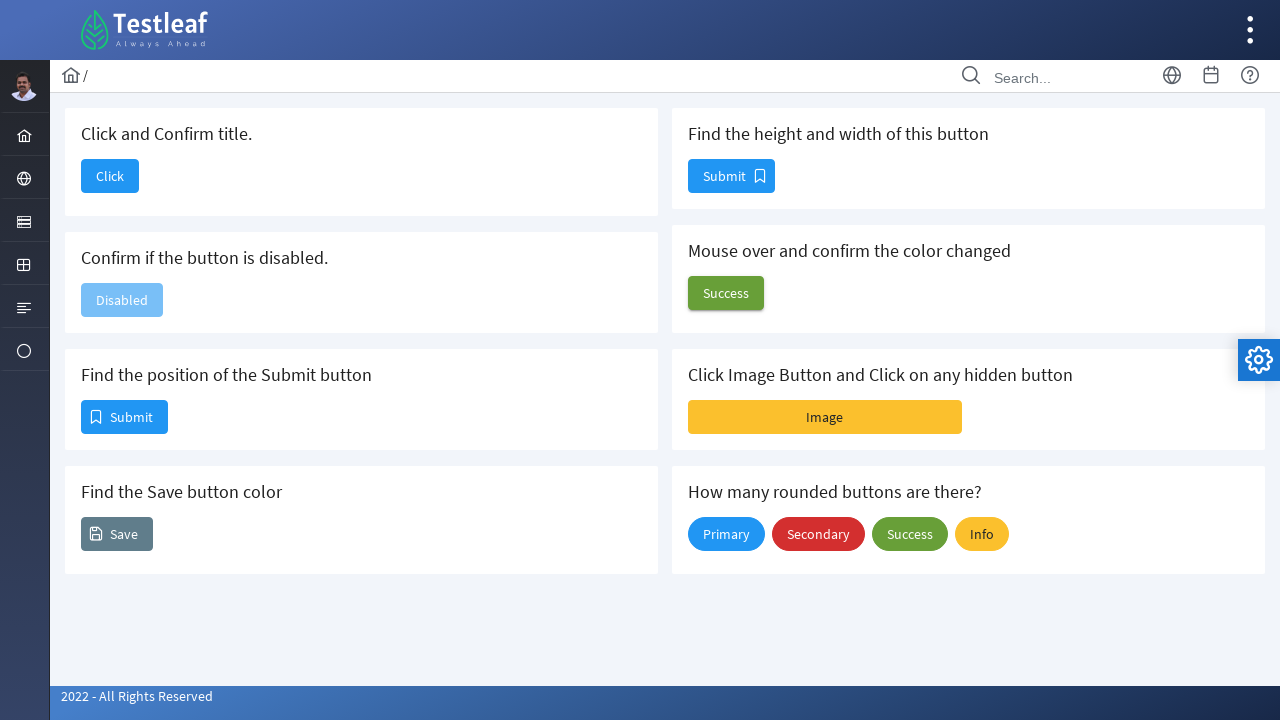

Clicked image button at (825, 417) on #j_idt88\:j_idt102\:imageBtn
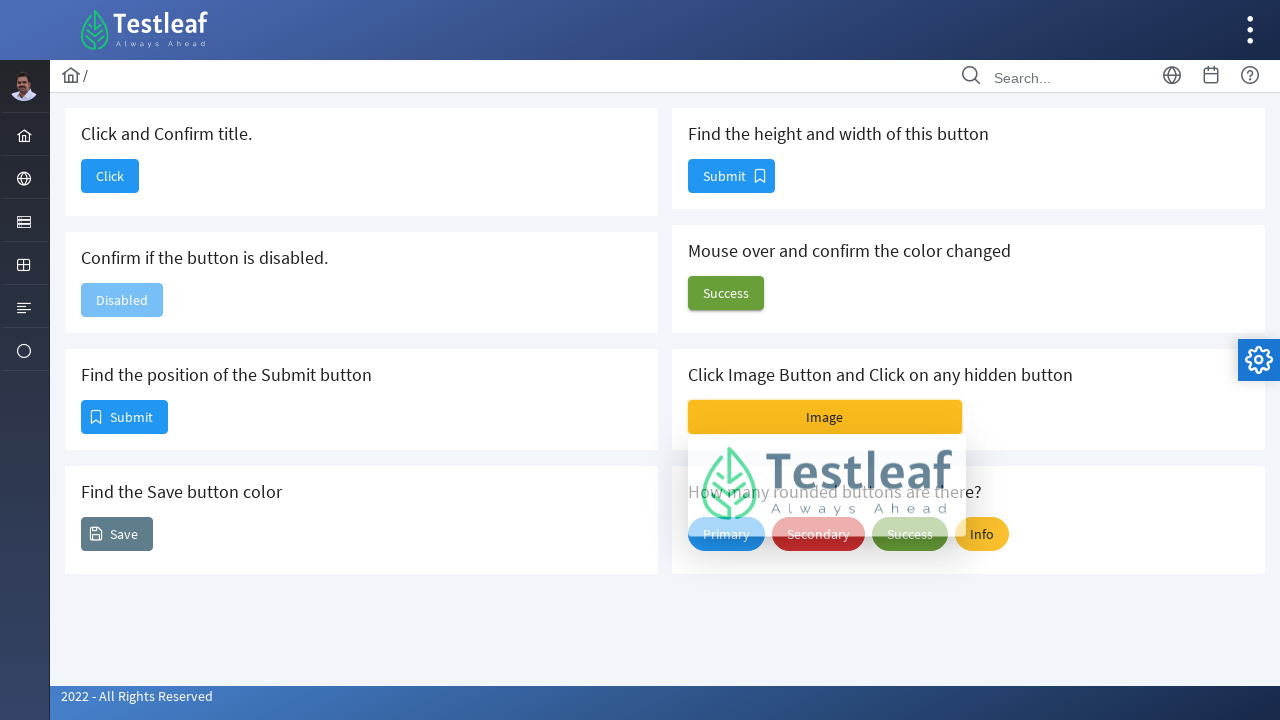

Clicked hidden button at (827, 488) on #j_idt88\:j_idt102\:j_idt104
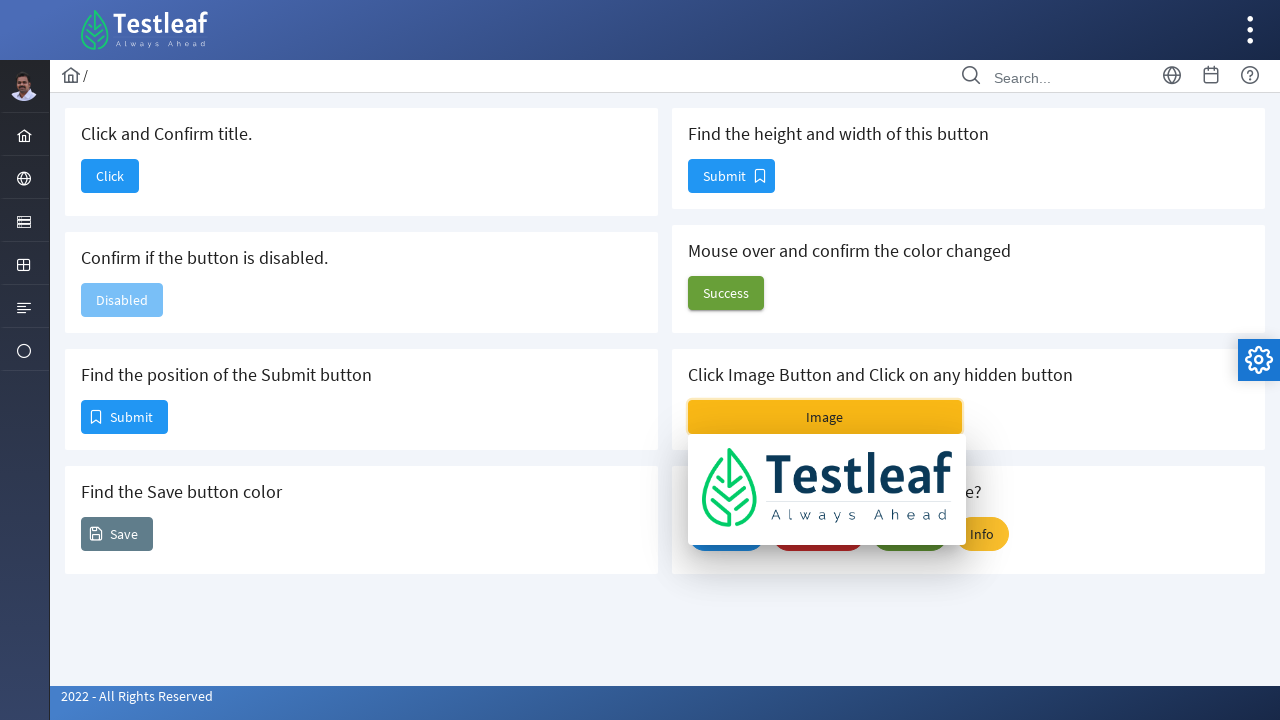

Clicked settings/layout config button at (1259, 360) on #layout-config-button
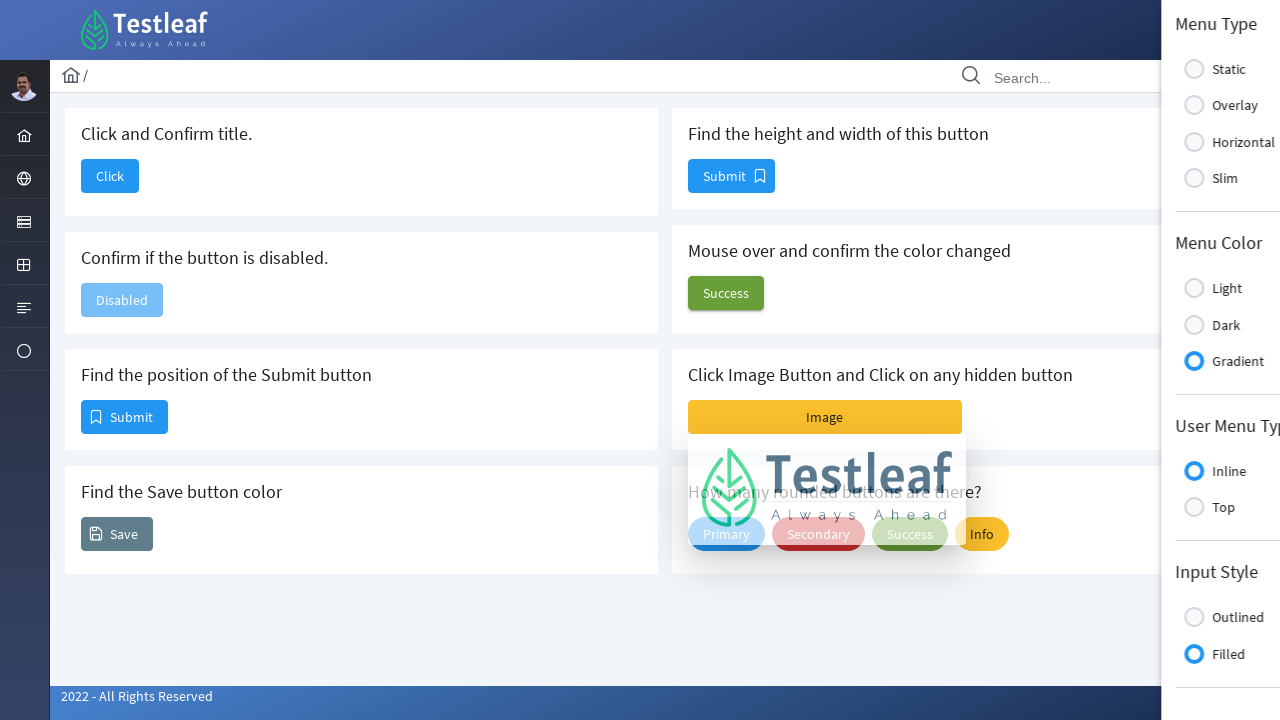

Waited 5 seconds for animation/transition to complete
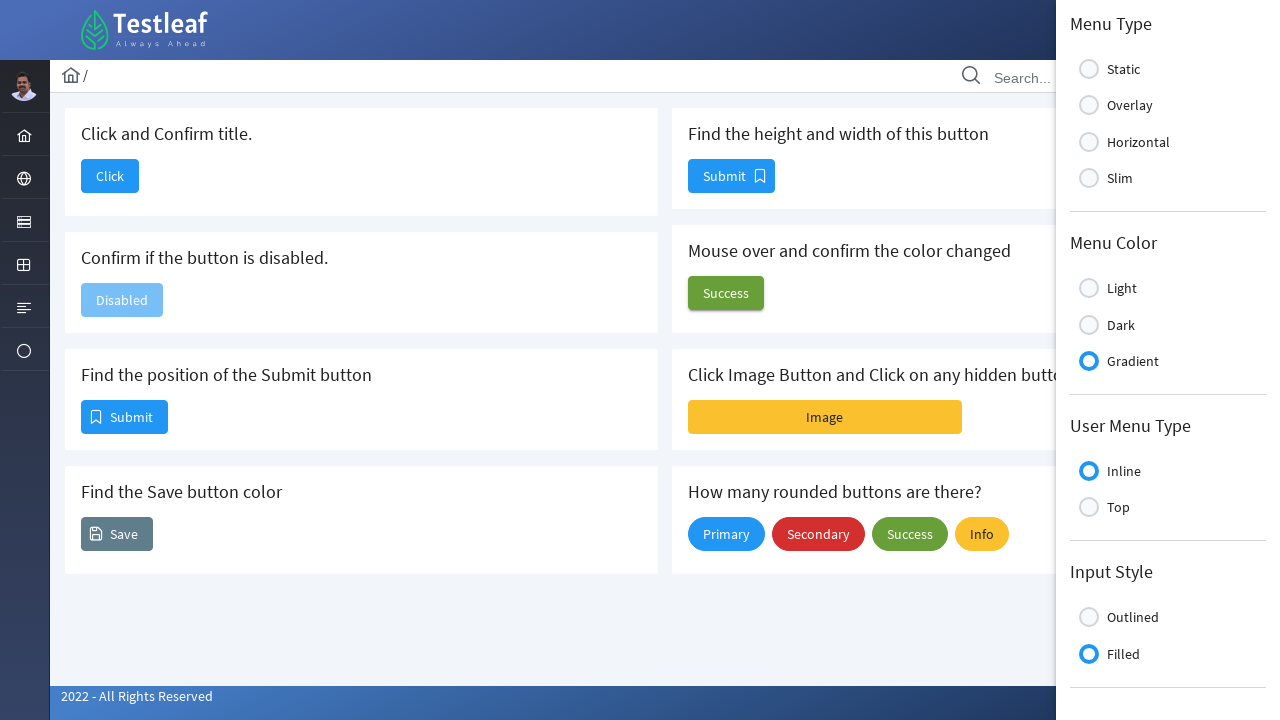

Clicked final button at (110, 176) on #j_idt88\:j_idt90
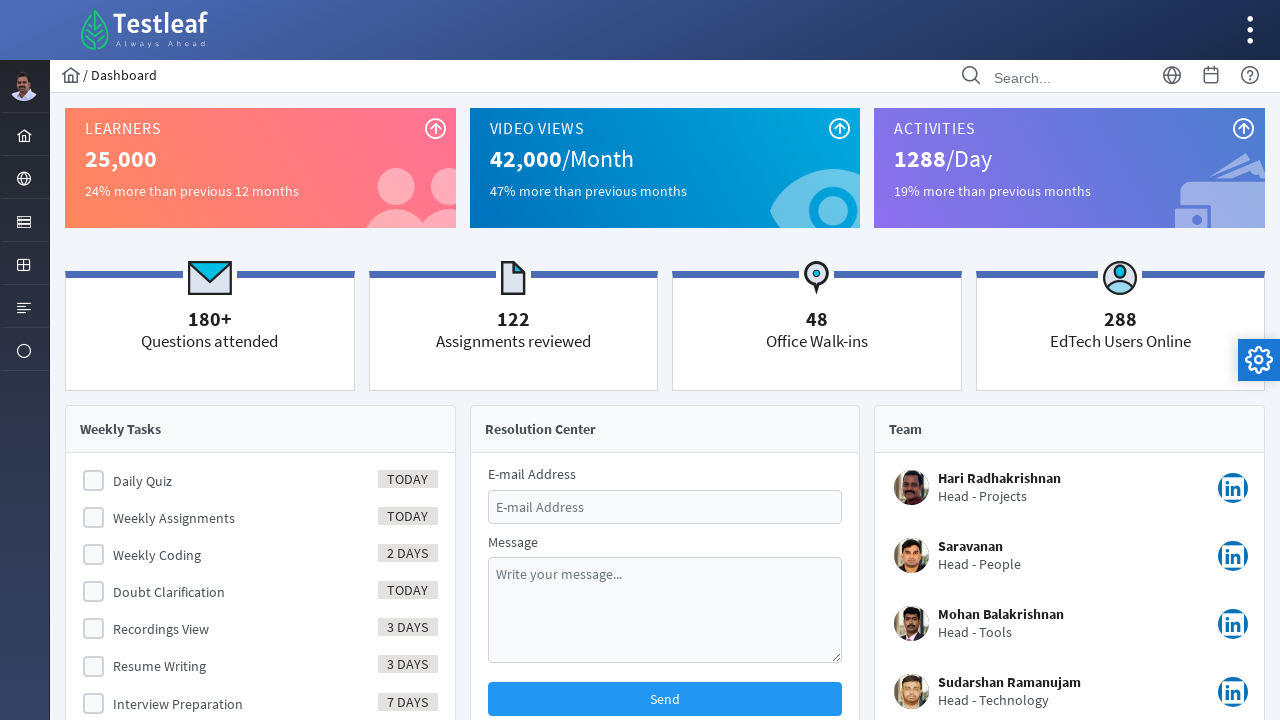

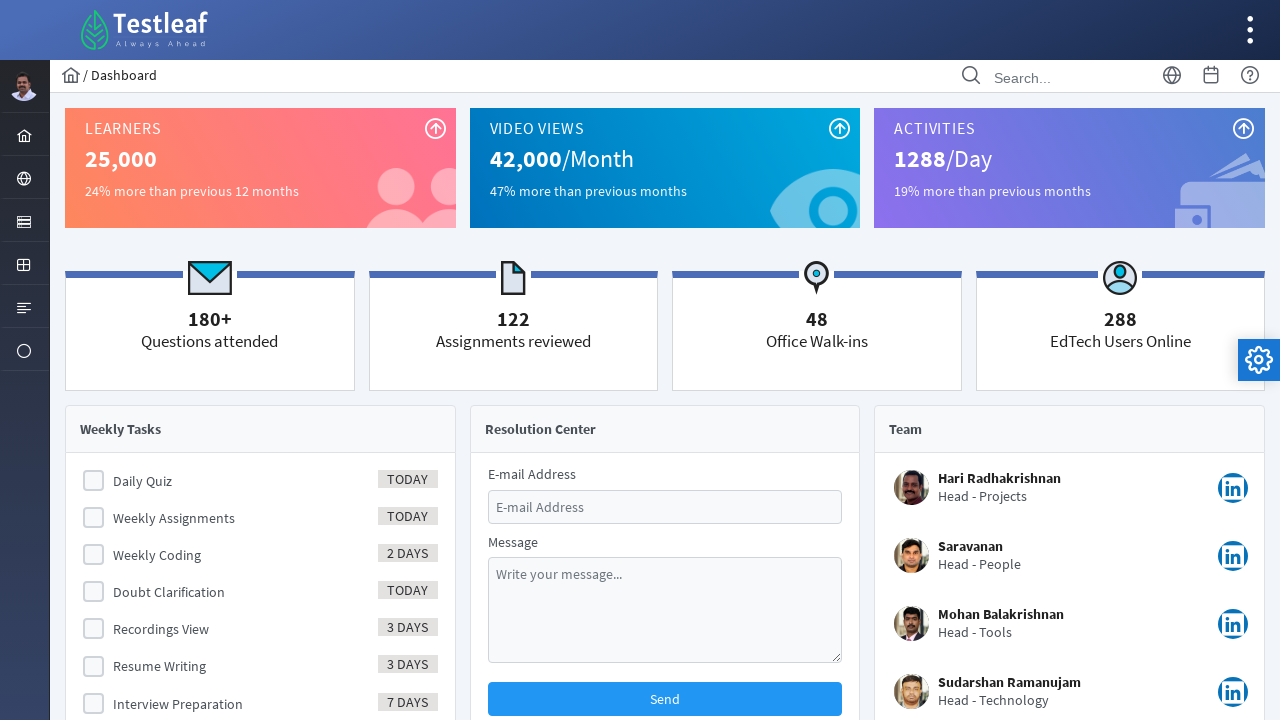